Navigates to W3Schools homepage and verifies that the logo is displayed

Starting URL: https://www.w3schools.com/

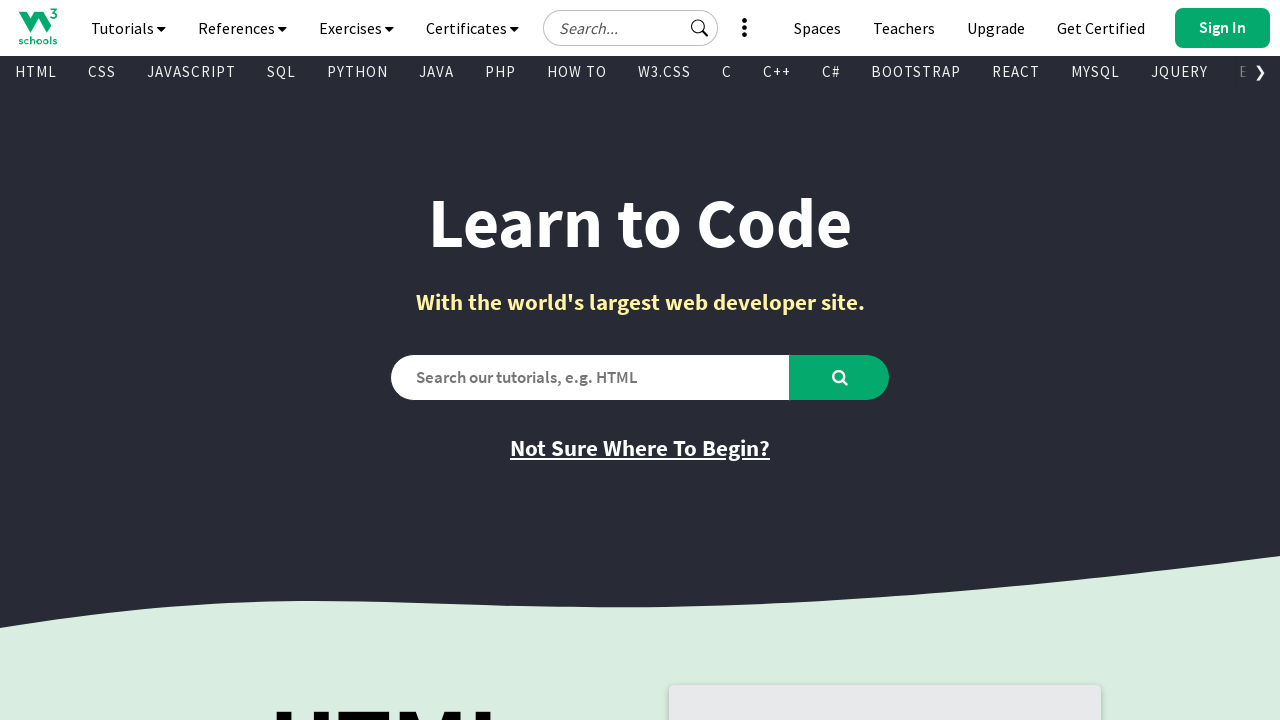

Navigated to W3Schools homepage
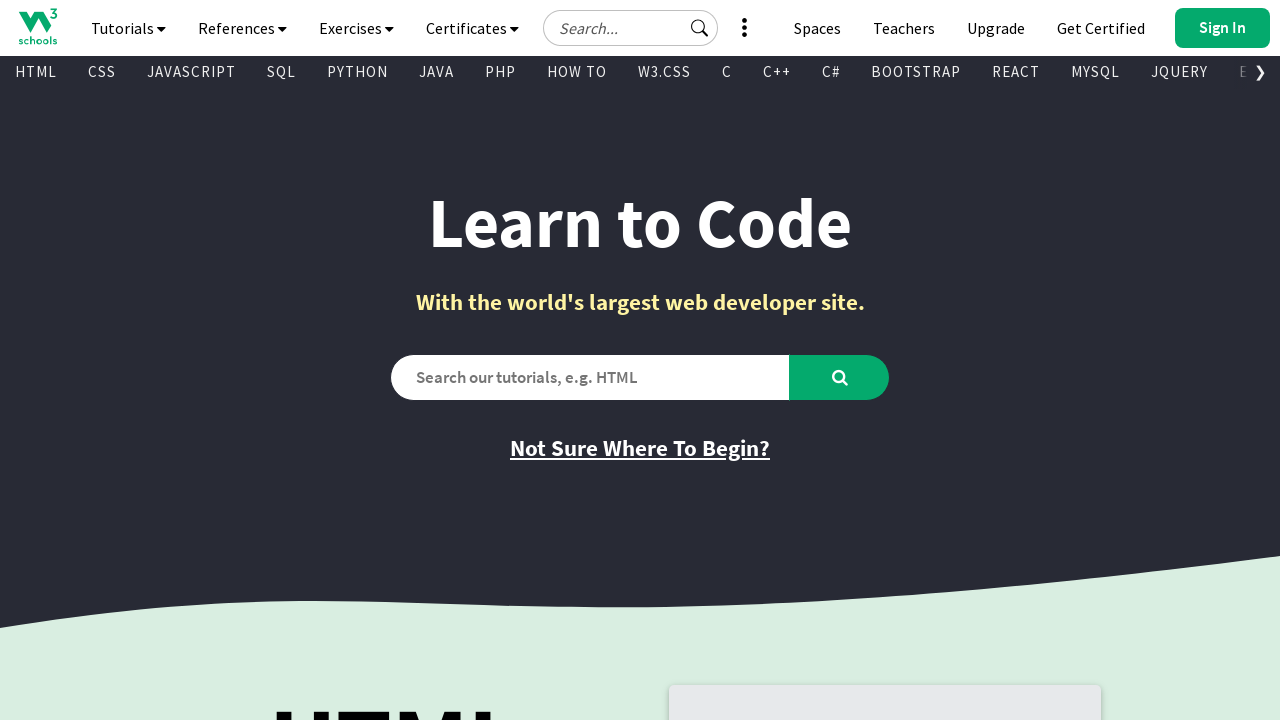

W3Schools logo element loaded and visible
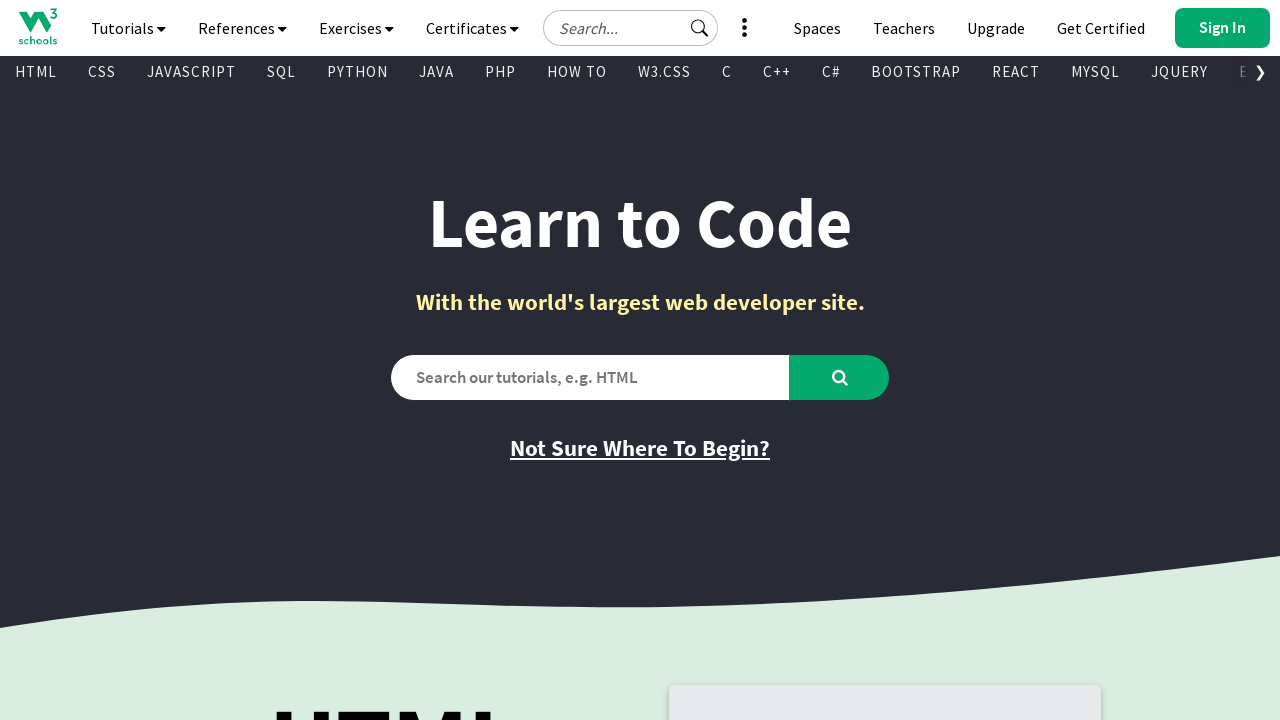

Verified W3Schools logo is displayed
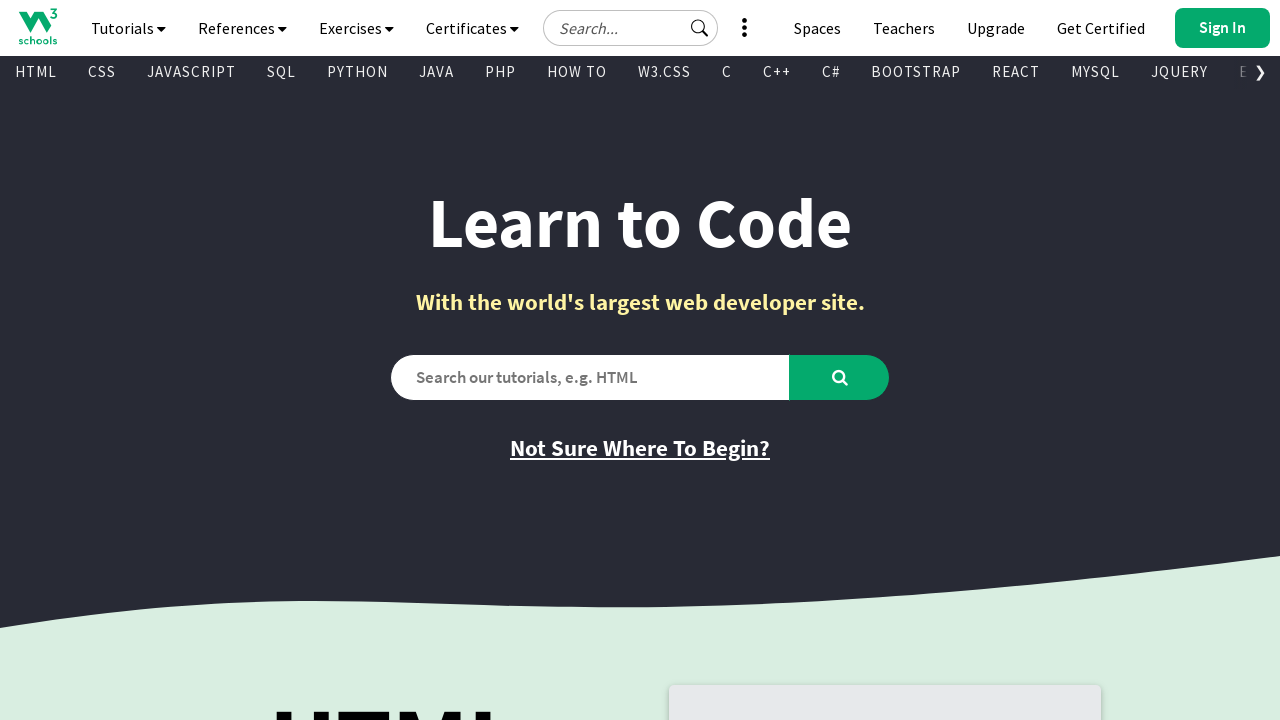

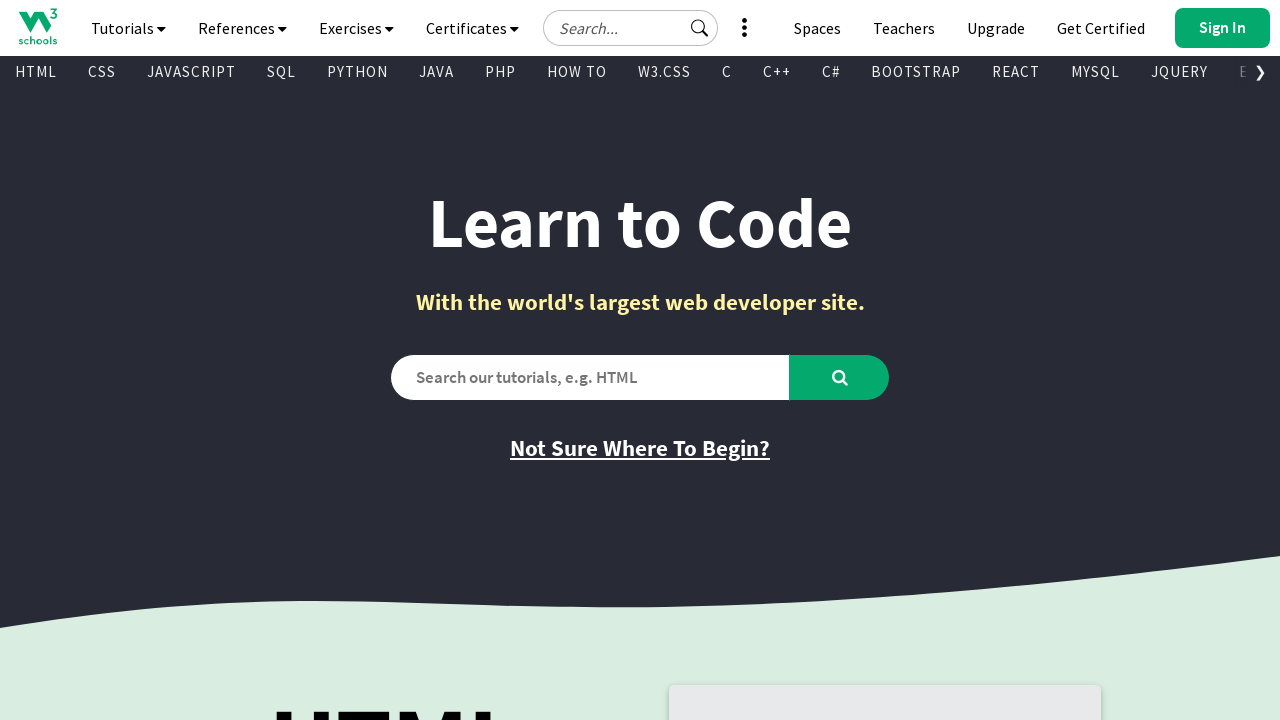